Tests date picker functionality by opening a date picker, selecting a month (July), year (2022), and day (15) from dropdown menus on a visa application form

Starting URL: https://www.dummyticket.com/dummy-ticket-for-visa-application/

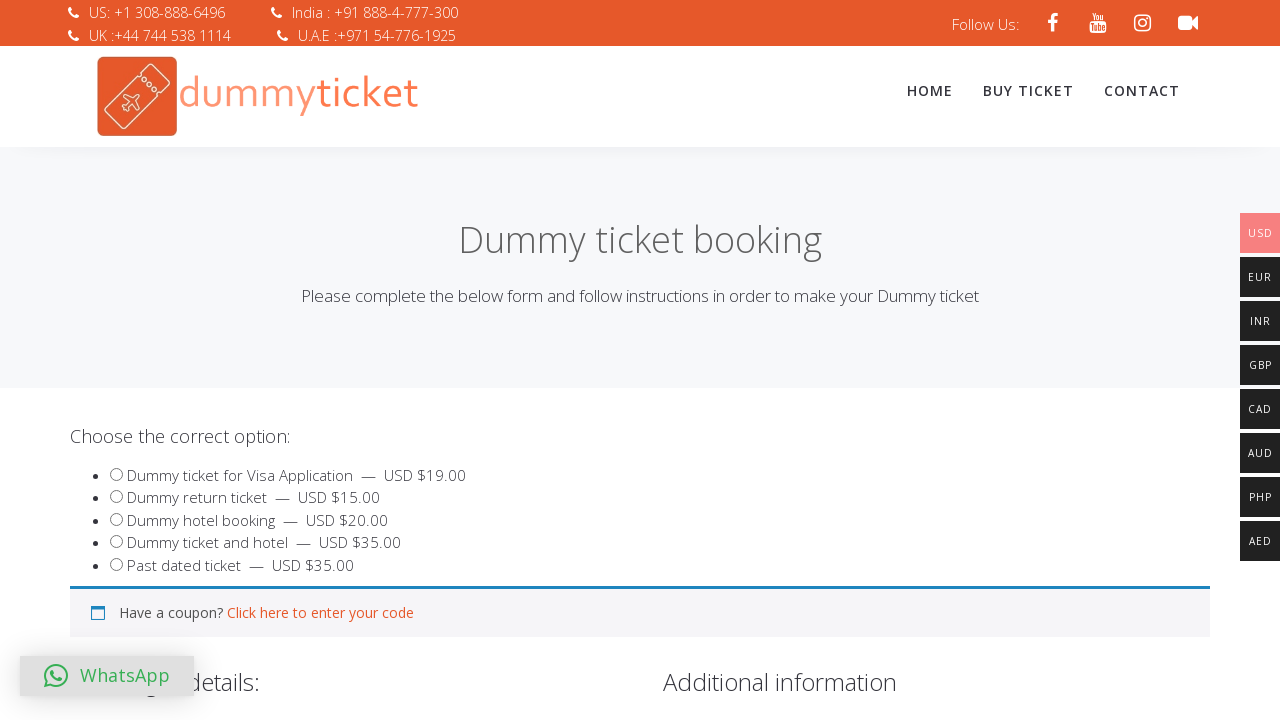

Clicked on date of birth input to open date picker at (344, 360) on input#dob
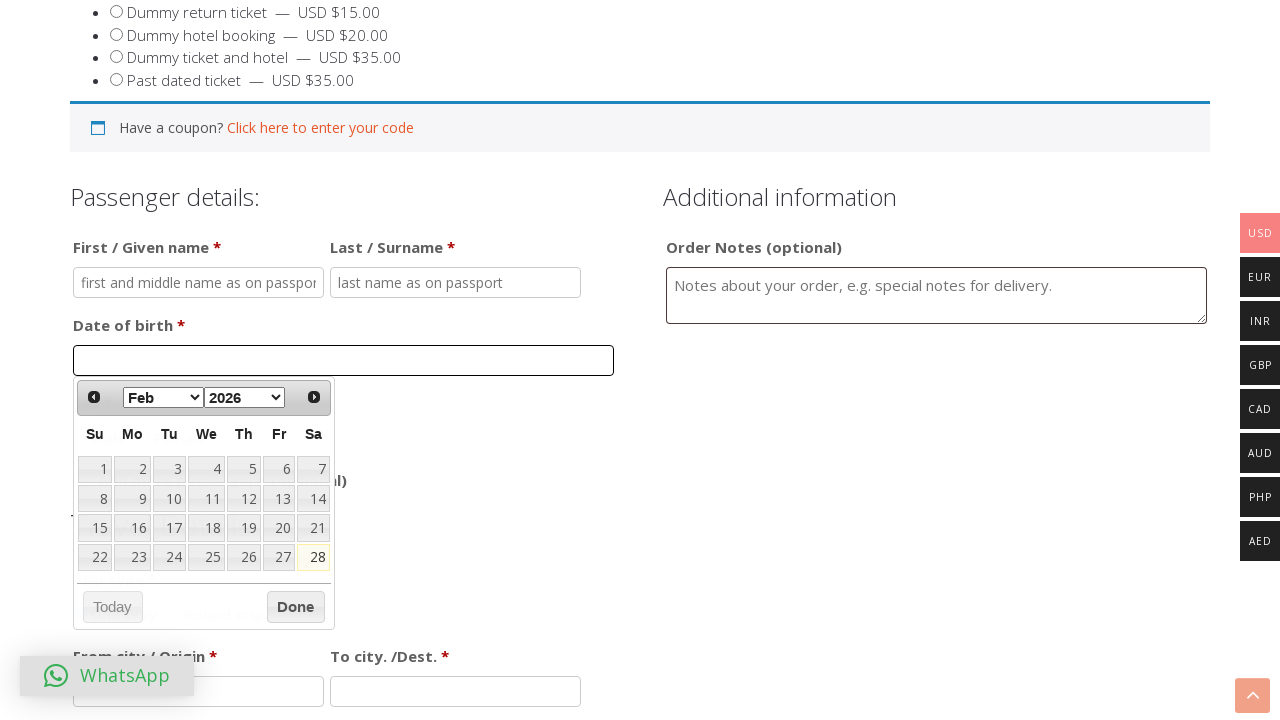

Selected July from month dropdown on select.ui-datepicker-month
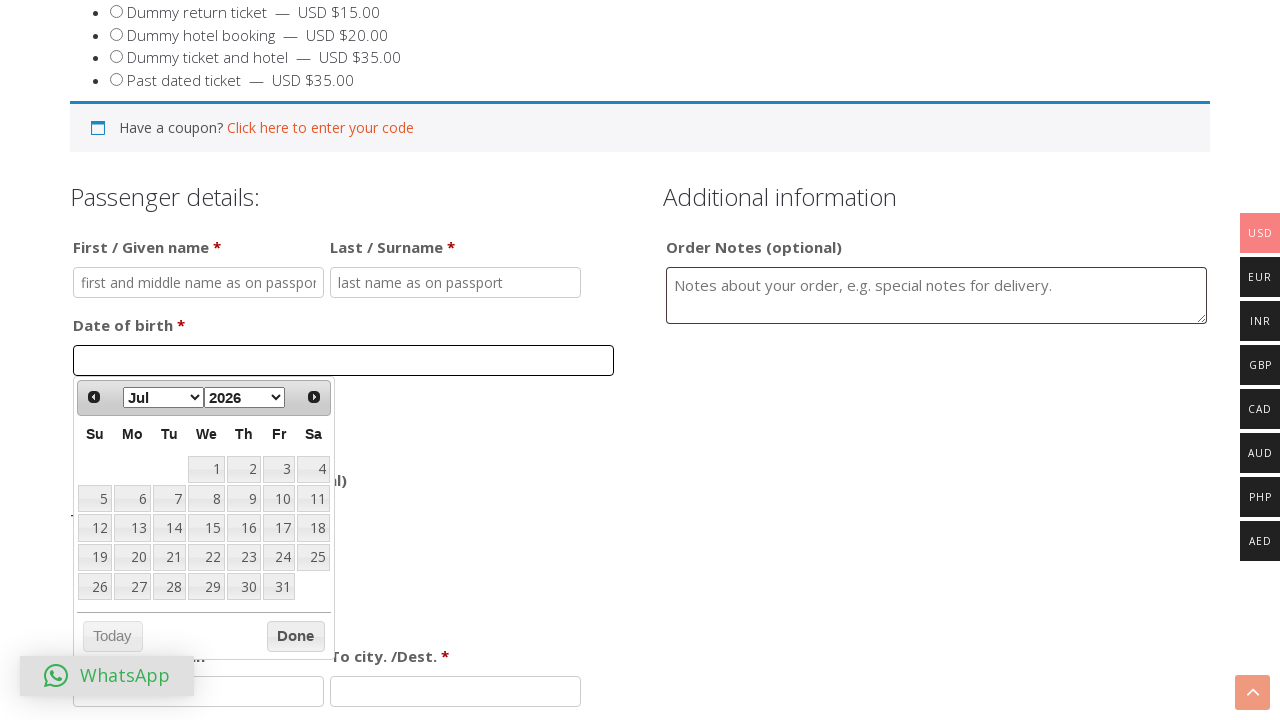

Selected 2022 from year dropdown on select.ui-datepicker-year
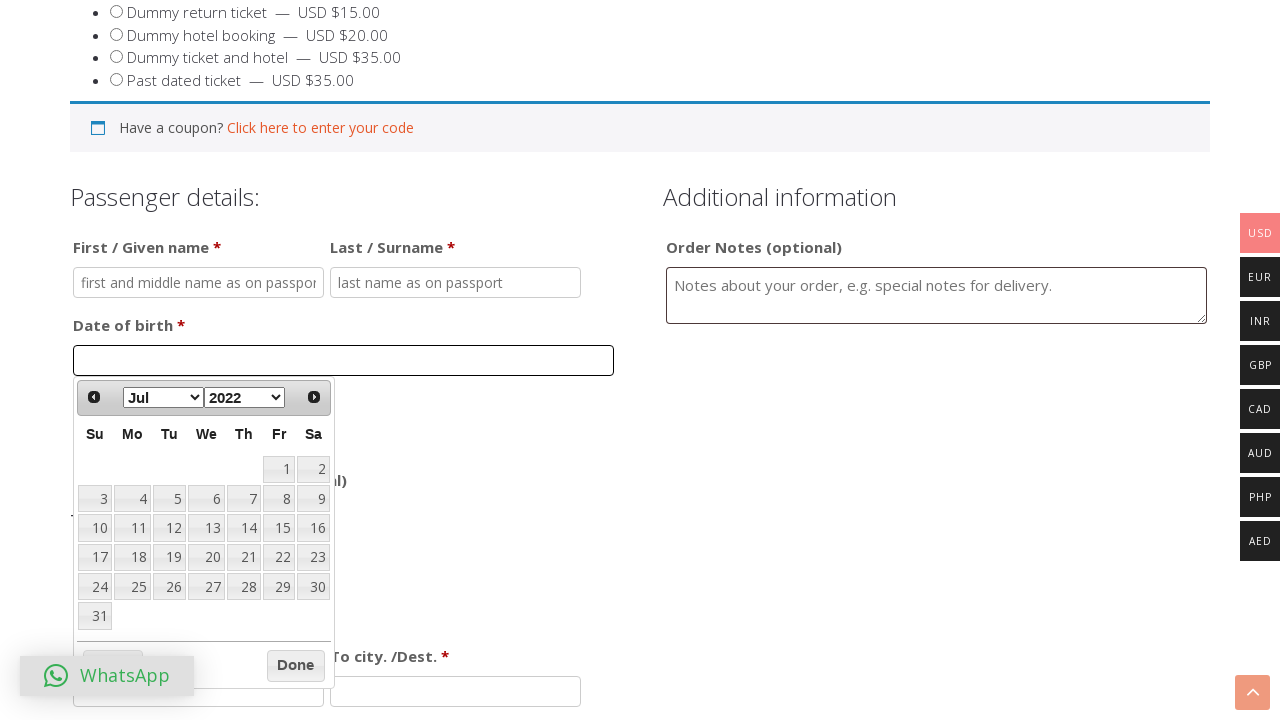

Clicked on day 15 in the calendar at (279, 528) on table.ui-datepicker-calendar td:has-text('15')
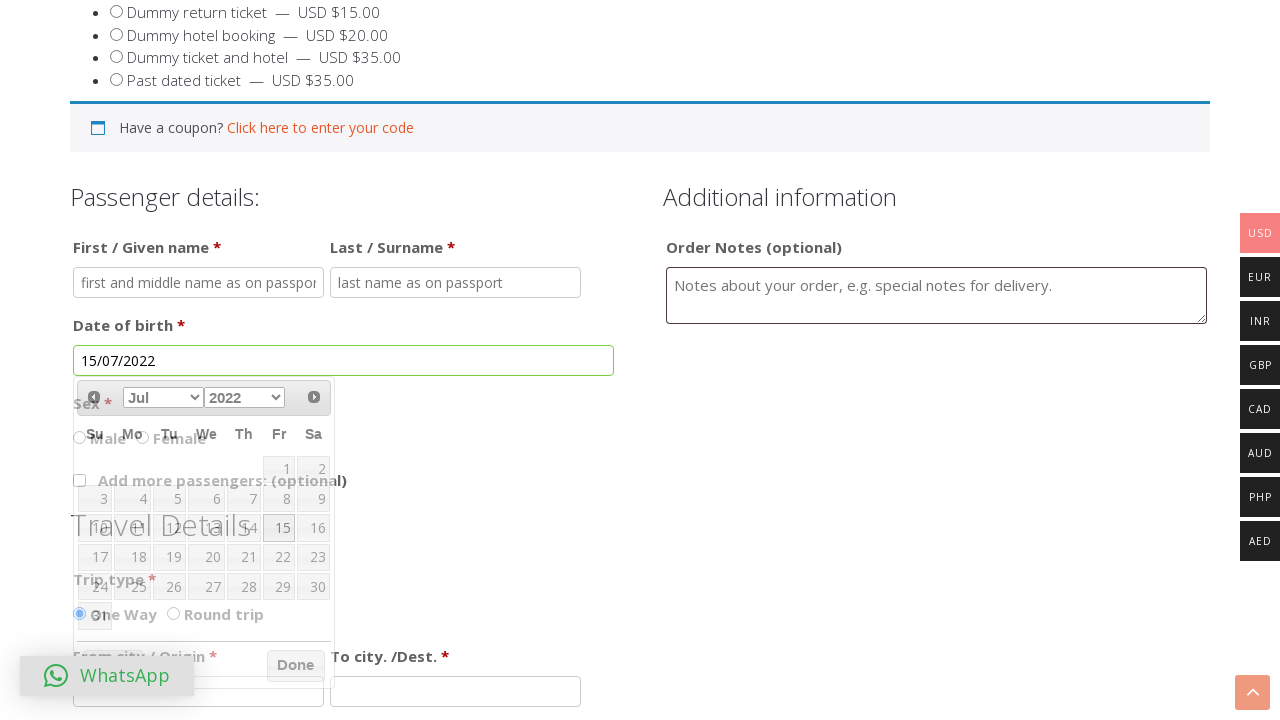

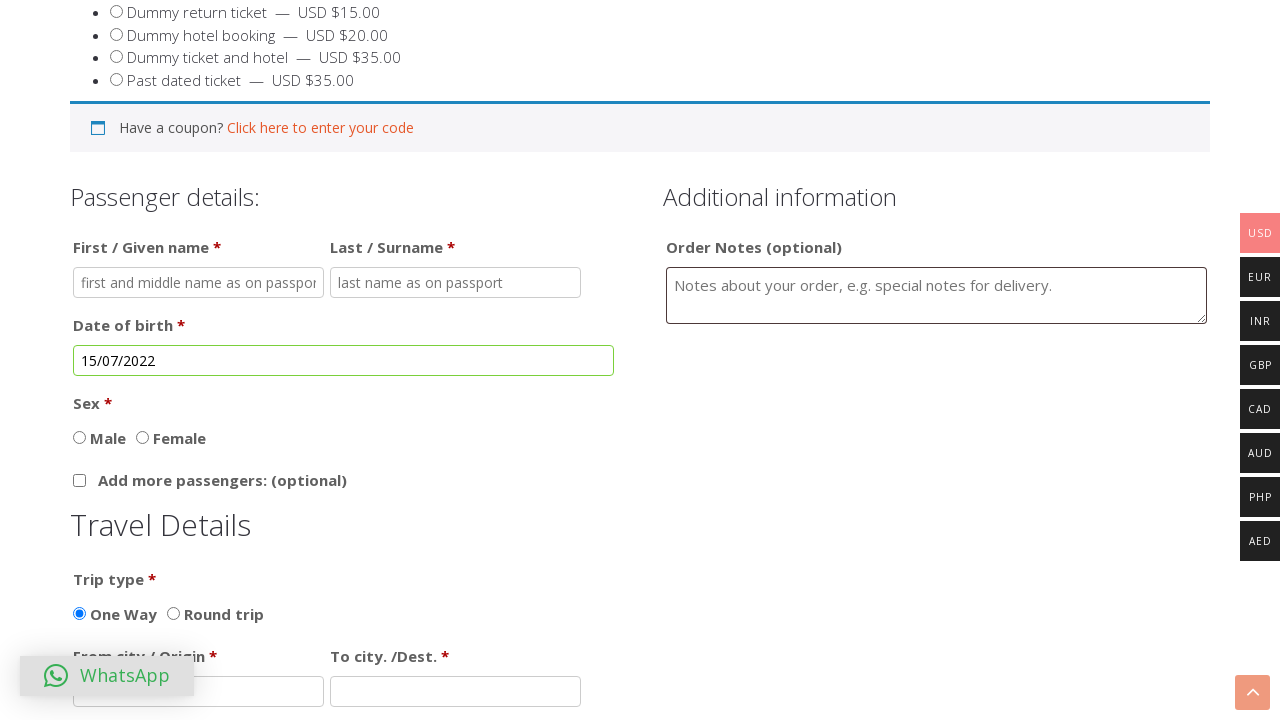